Solves a mathematical captcha by calculating a value from an element on the page, entering the answer, selecting checkboxes and radio buttons, and submitting the form

Starting URL: https://suninjuly.github.io/math.html

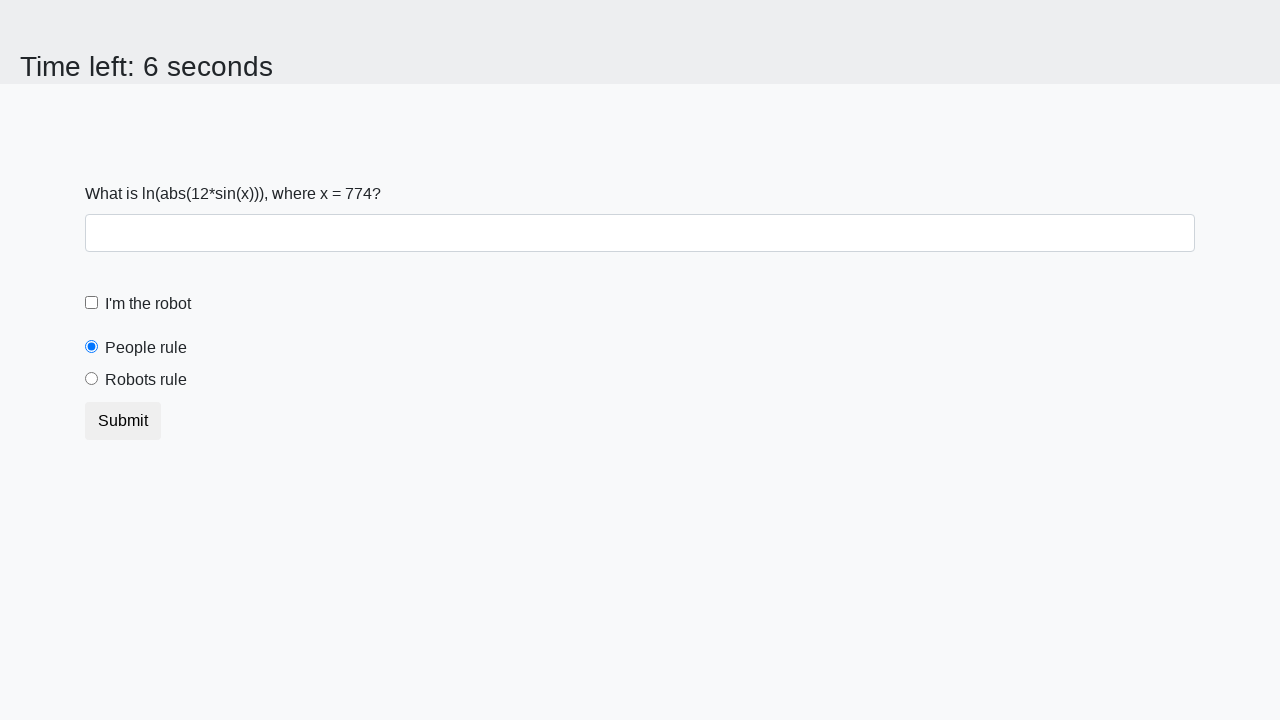

Located the element containing the mathematical value
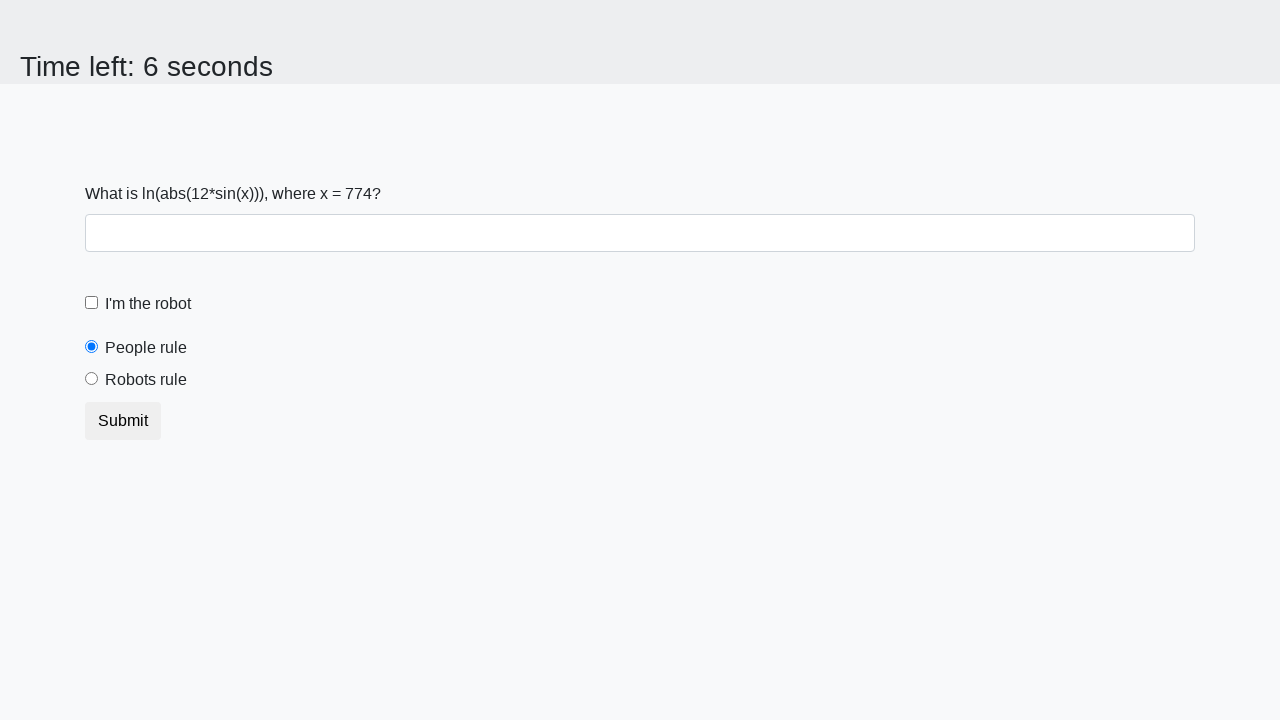

Extracted the mathematical value from the element
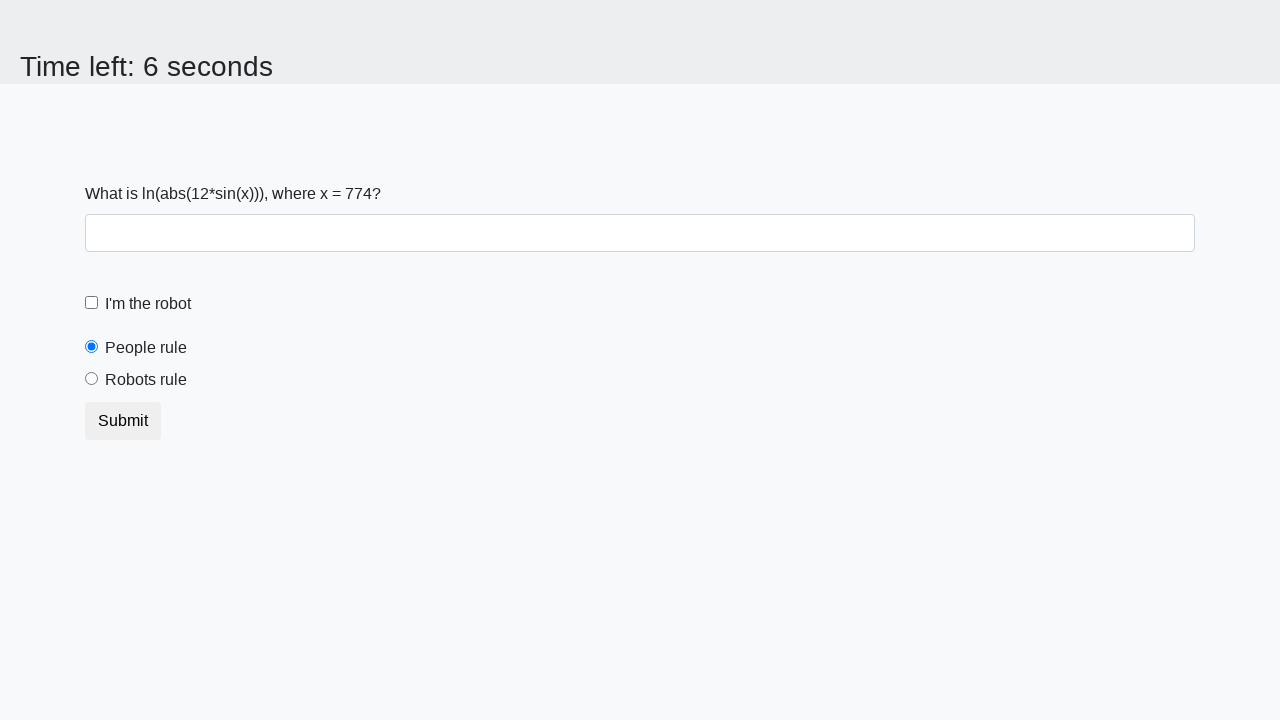

Calculated the captcha answer using the formula: log(abs(12 * sin(x)))
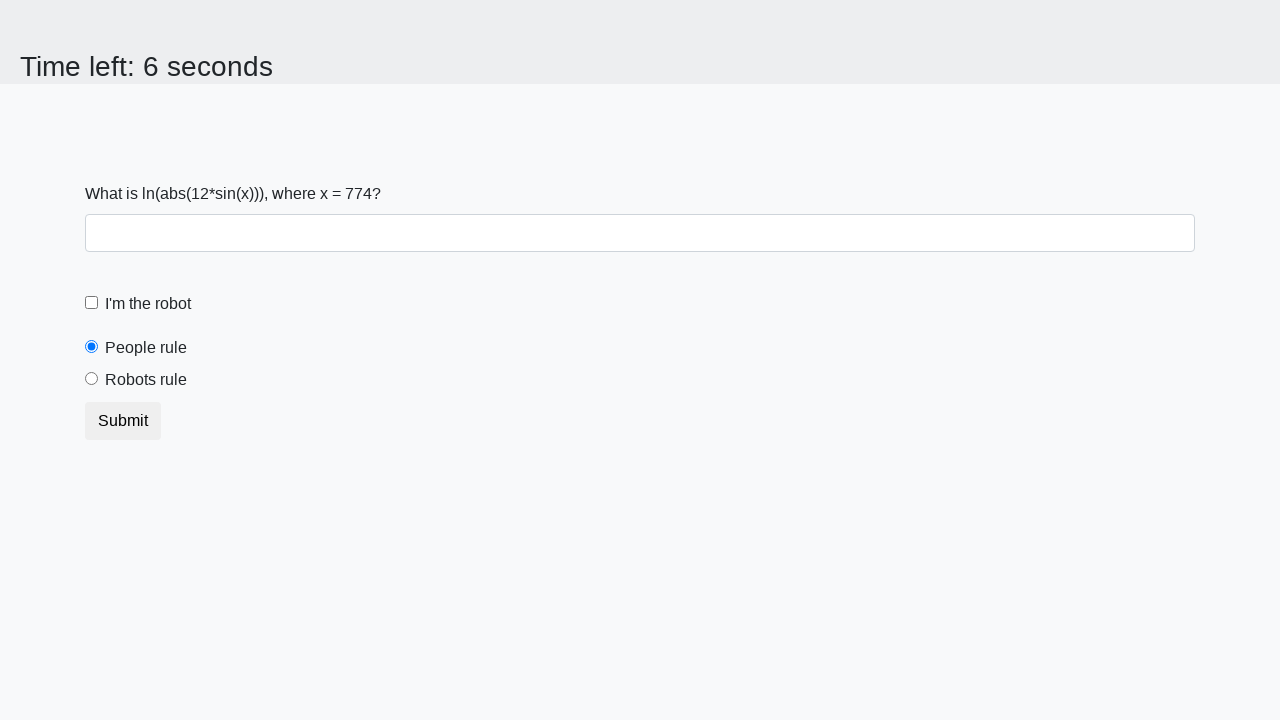

Entered the calculated answer into the answer field on #answer
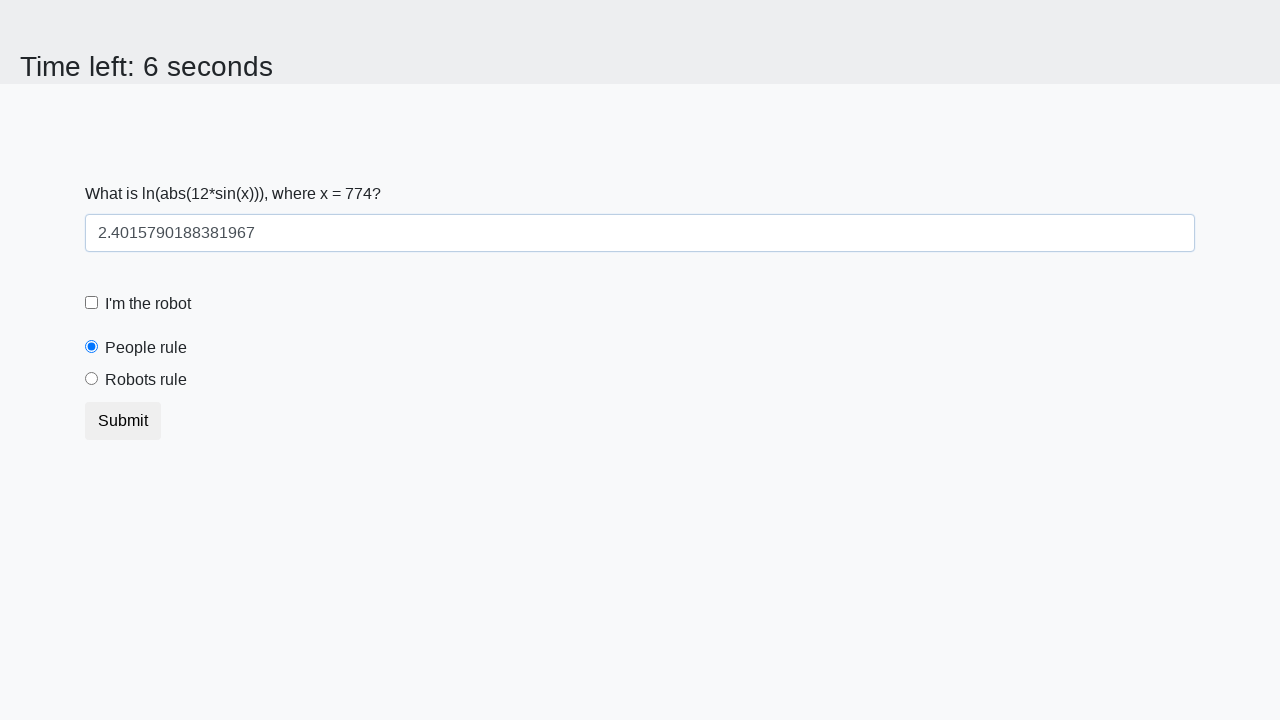

Clicked the robot checkbox at (148, 304) on [for="robotCheckbox"]
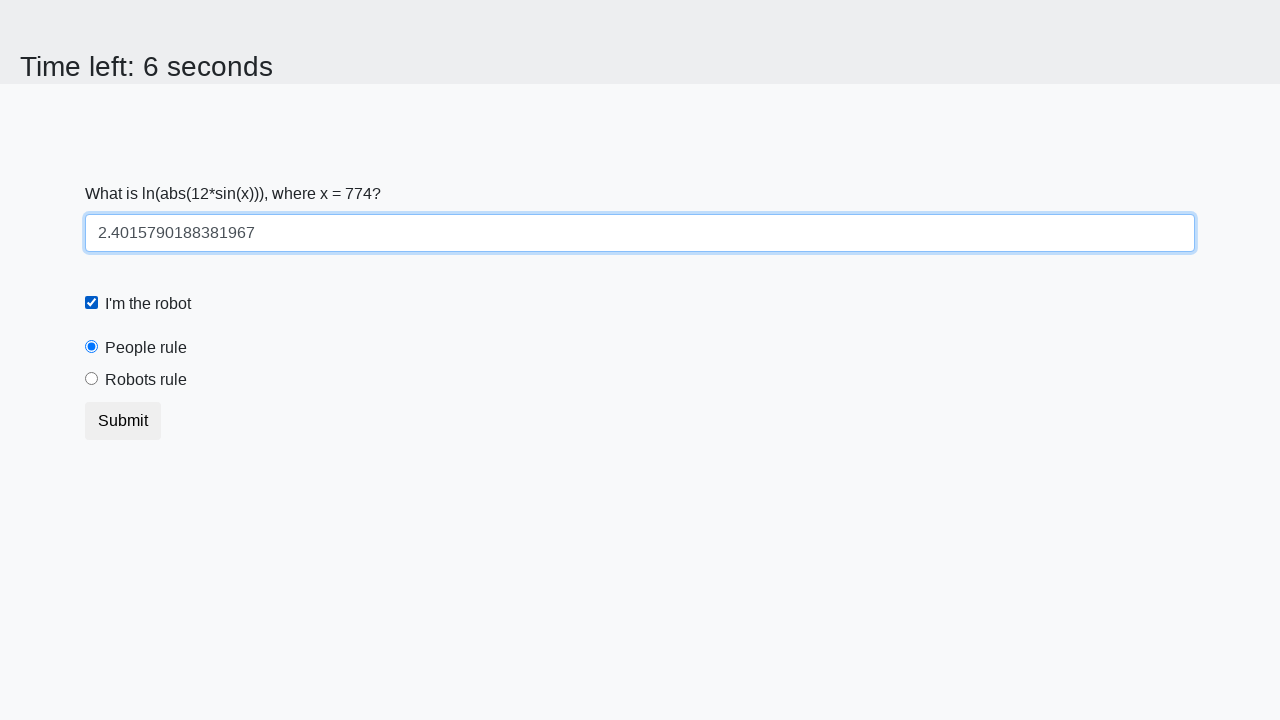

Selected the robots rule radio button at (92, 379) on #robotsRule
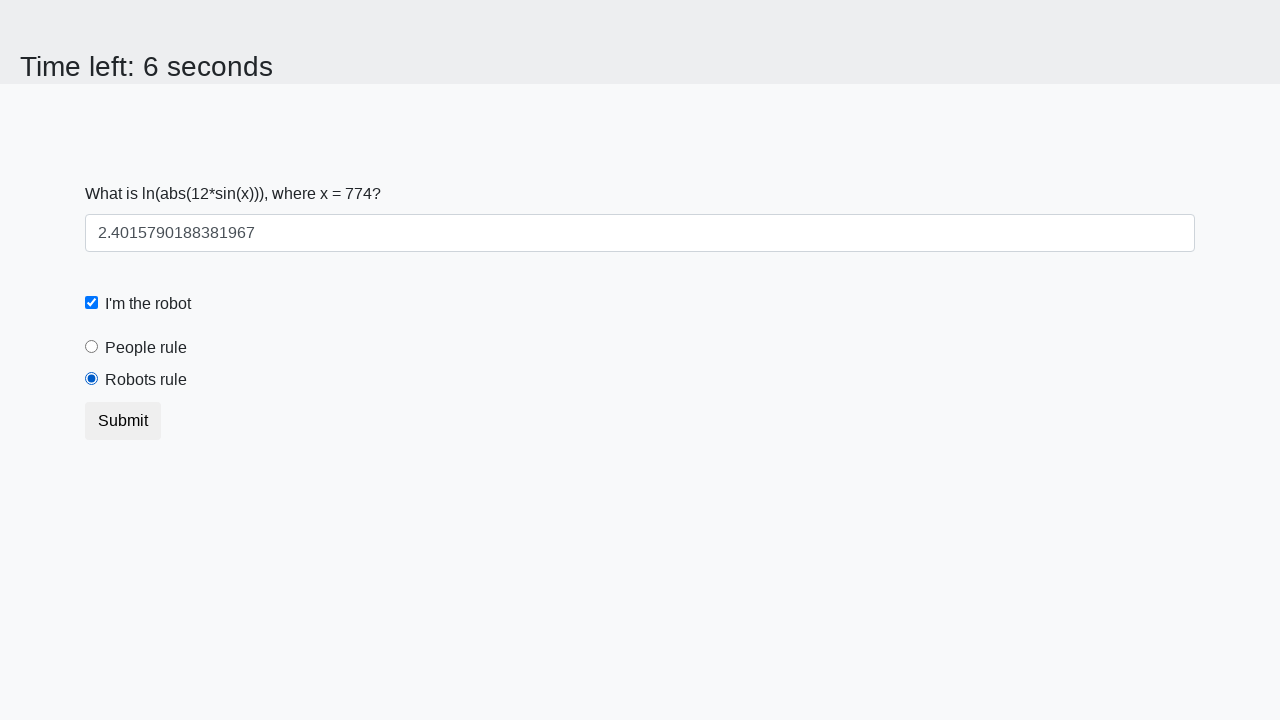

Clicked the submit button at (123, 421) on button.btn
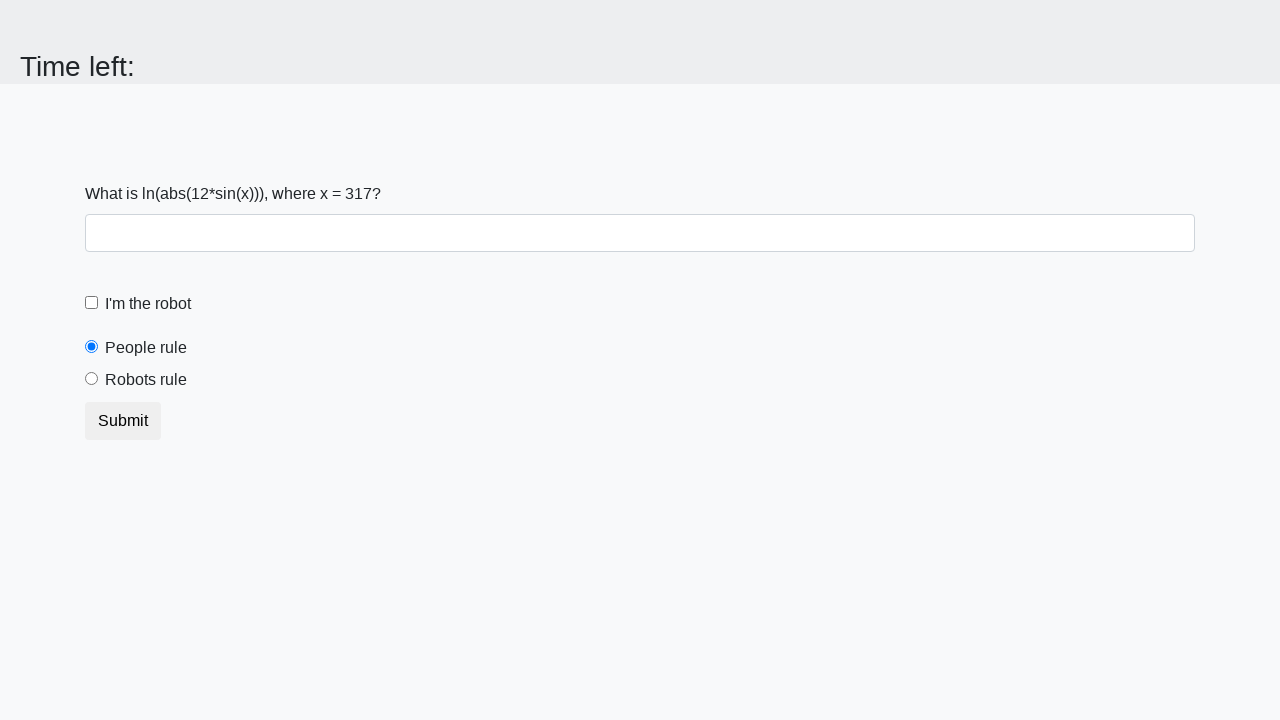

Waited 2 seconds for the form submission result
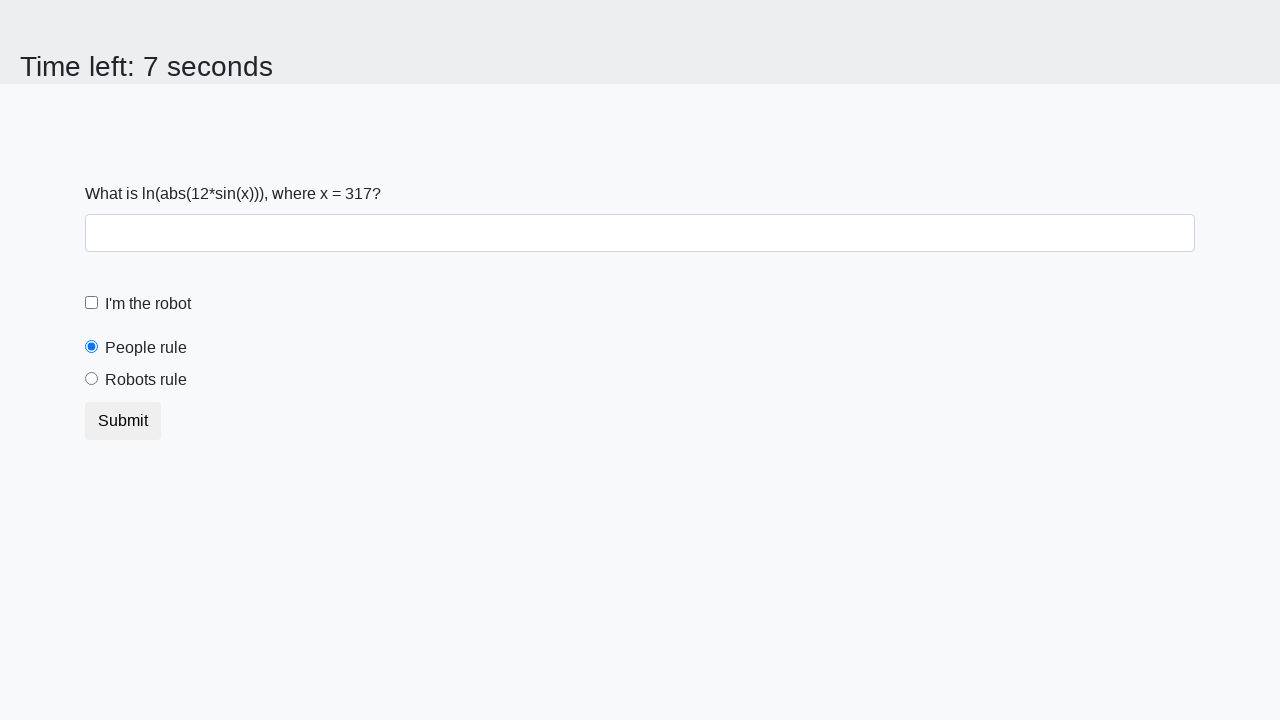

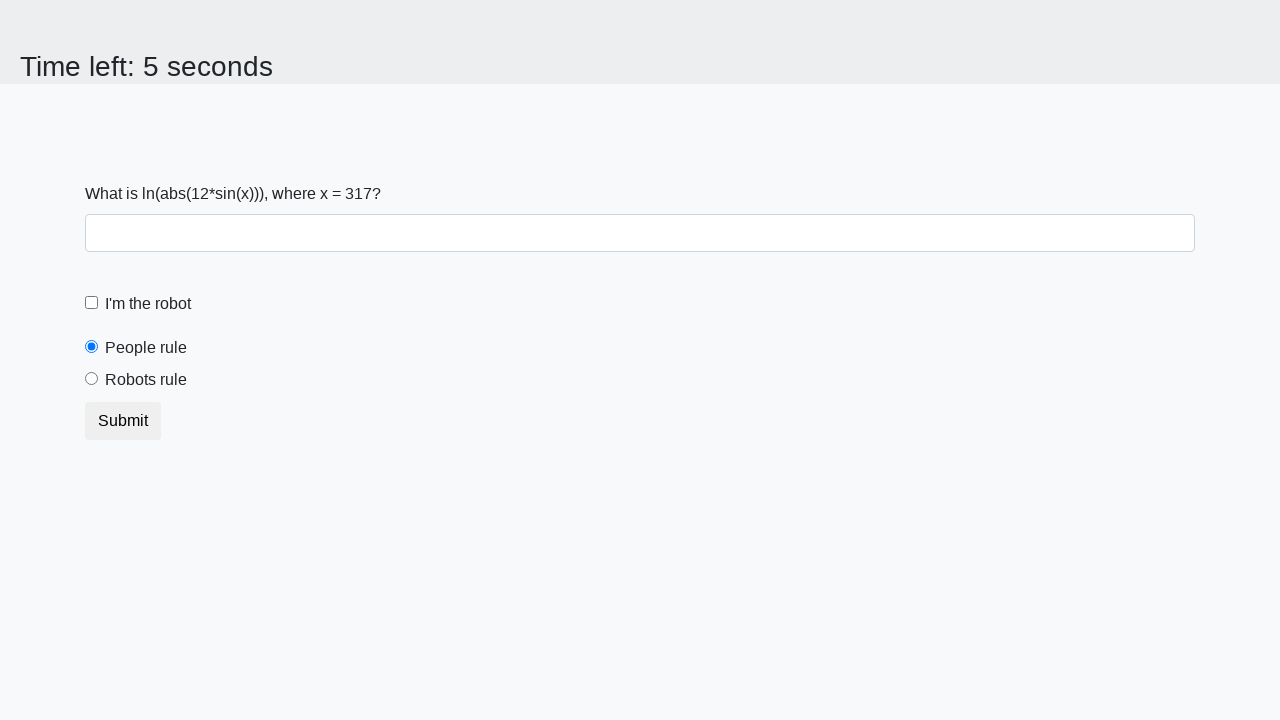